Navigates to the DemoQA automation practice form page and waits for it to load

Starting URL: https://demoqa.com/automation-practice-form

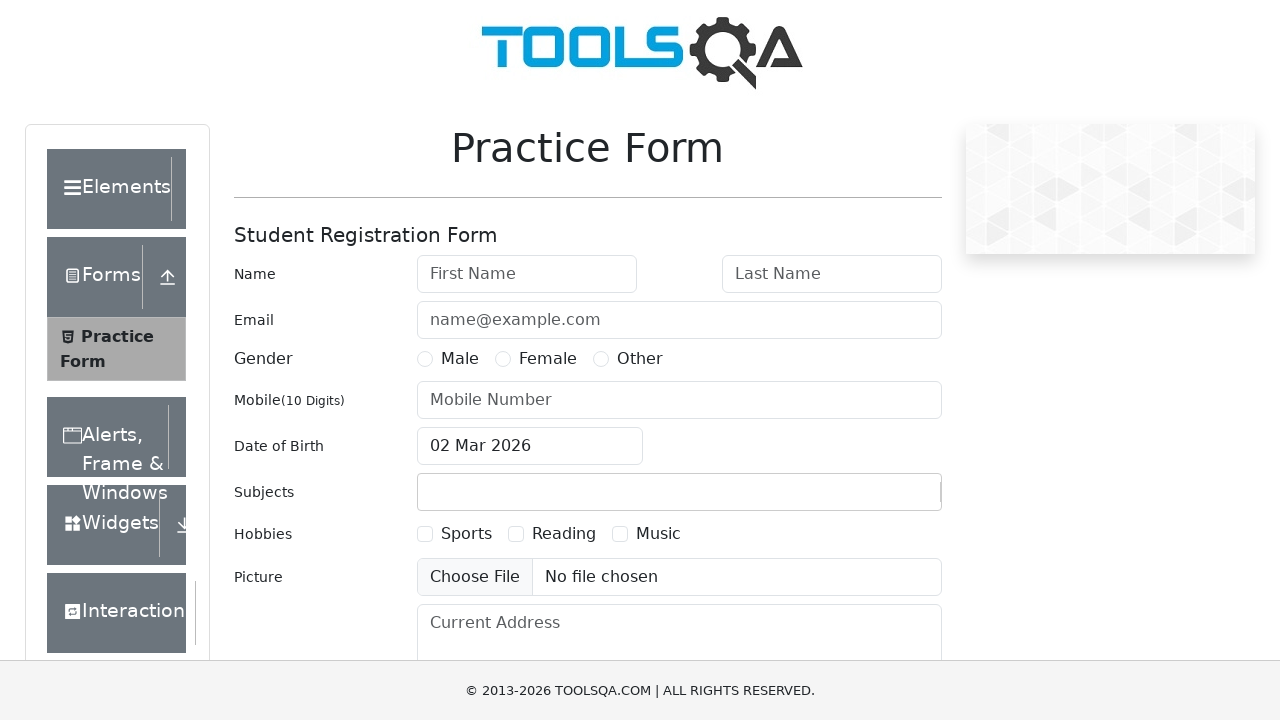

Waited for DemoQA automation practice form to load
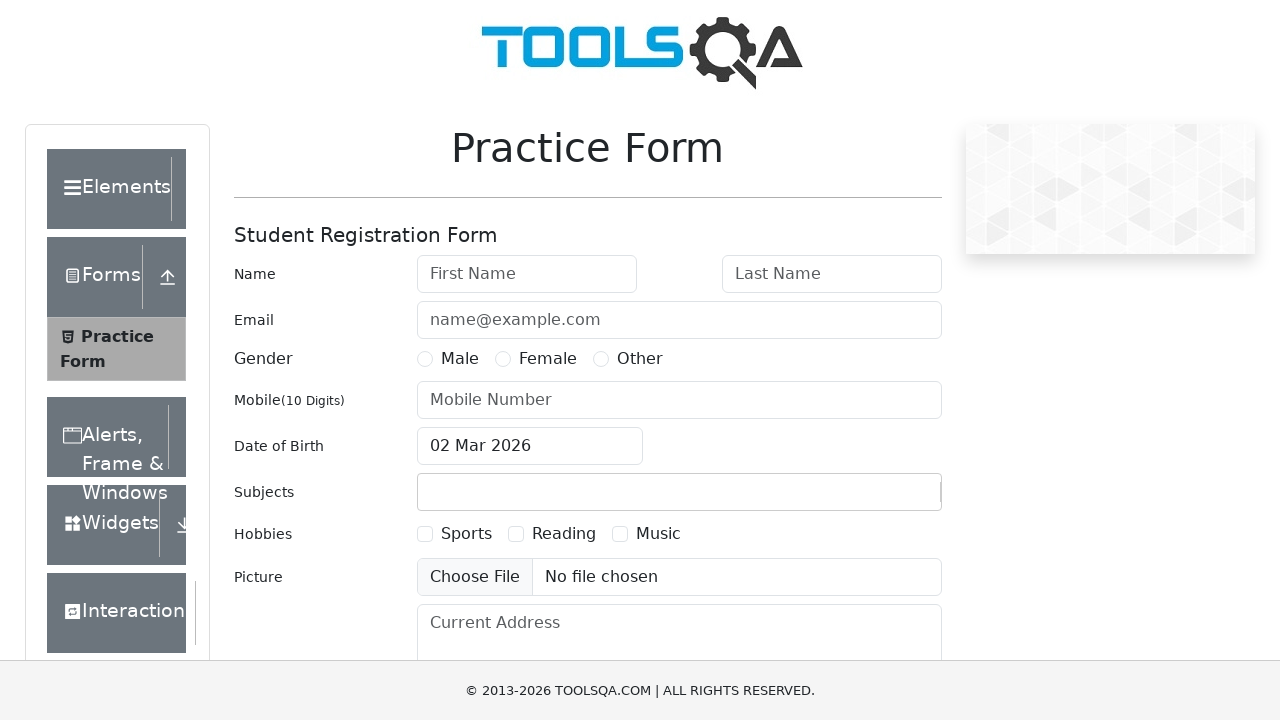

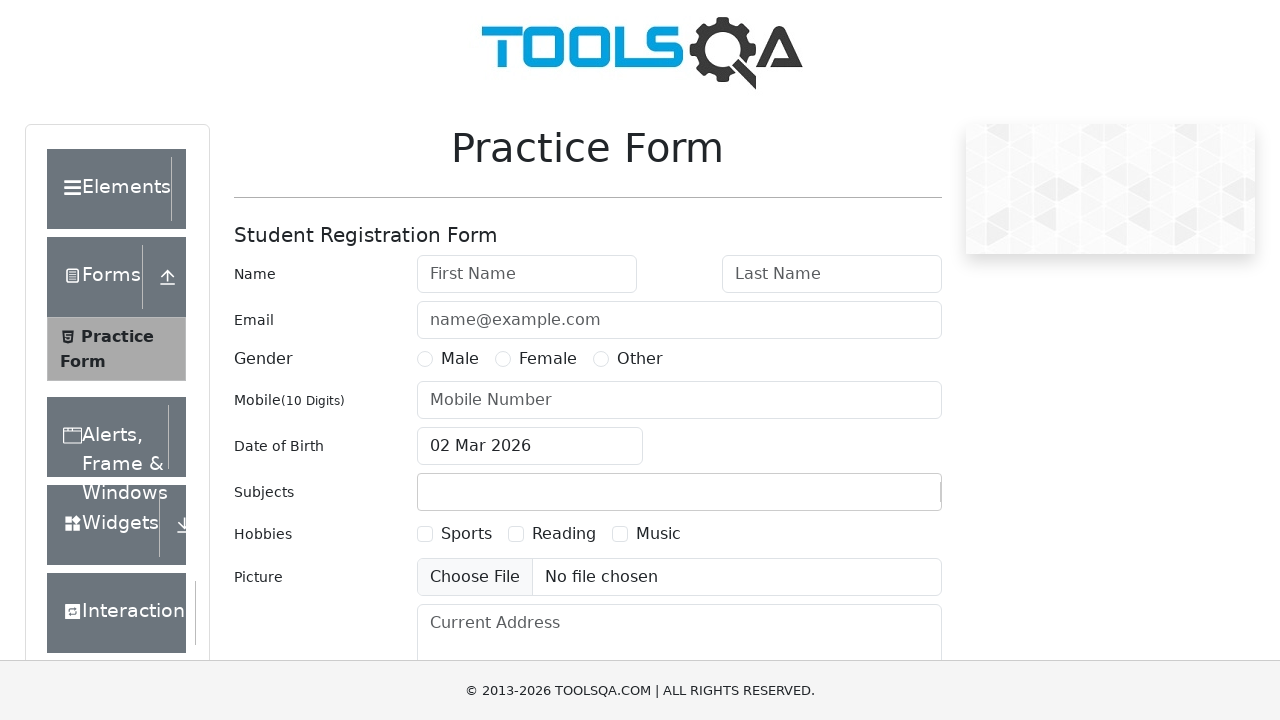